Tests navigation by clicking the "Get started" link and verifying the Installation heading appears

Starting URL: https://playwright.dev/

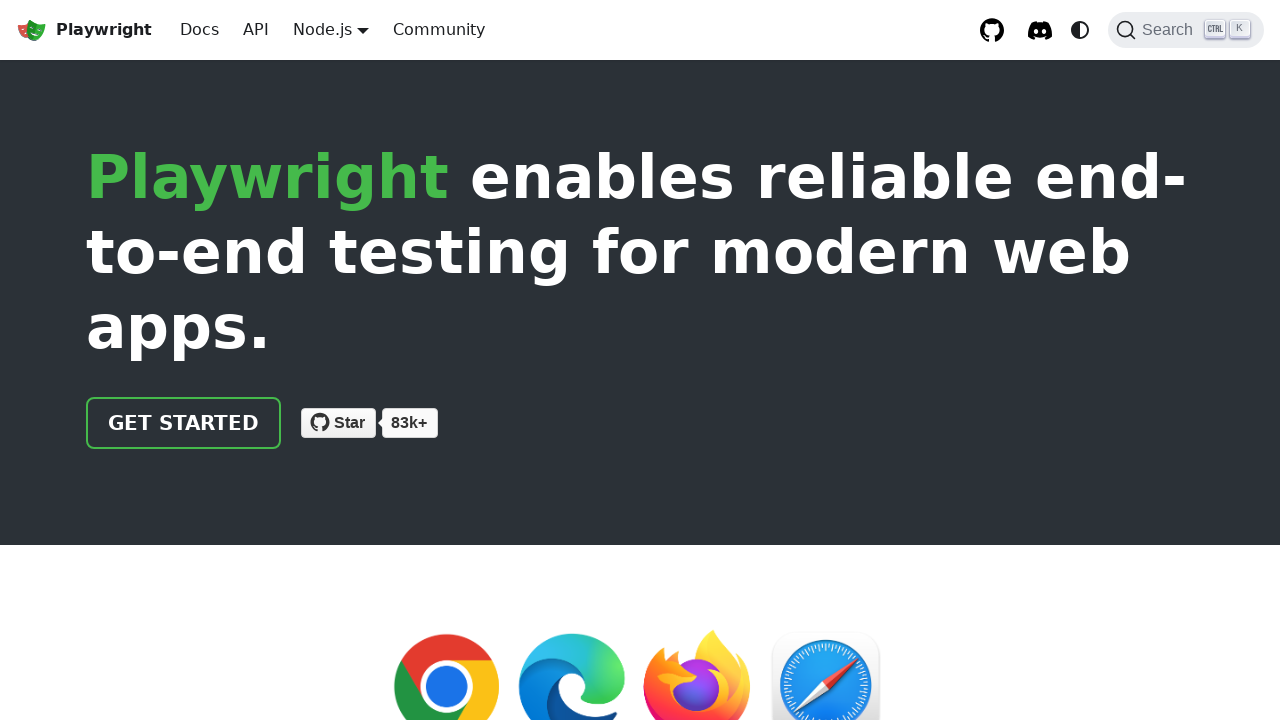

Clicked the 'Get started' link at (184, 423) on internal:role=link[name="Get started"i]
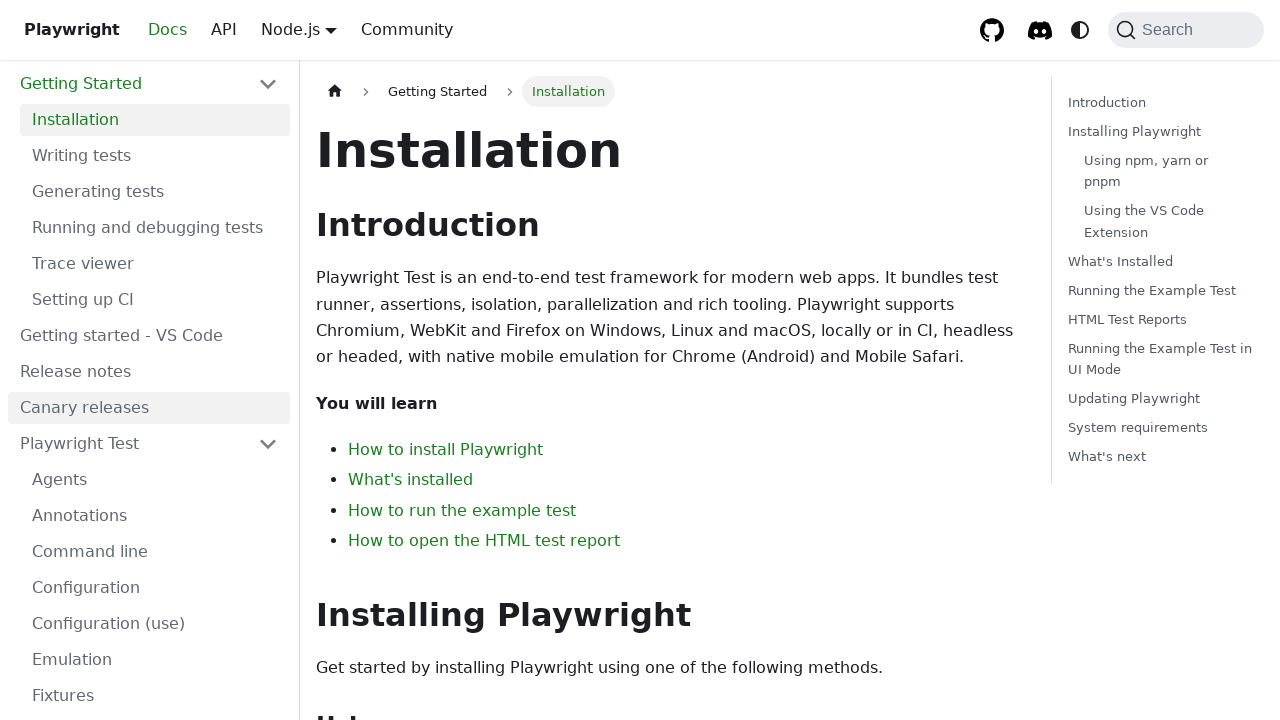

Installation heading is visible
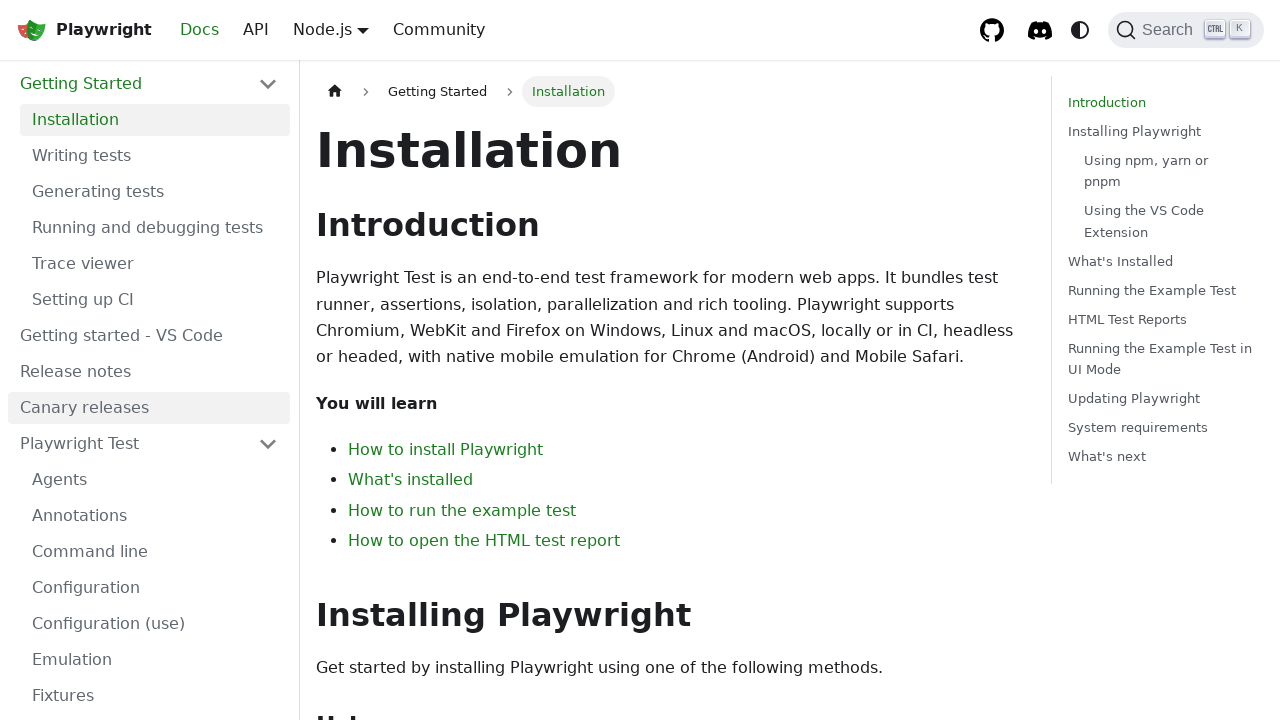

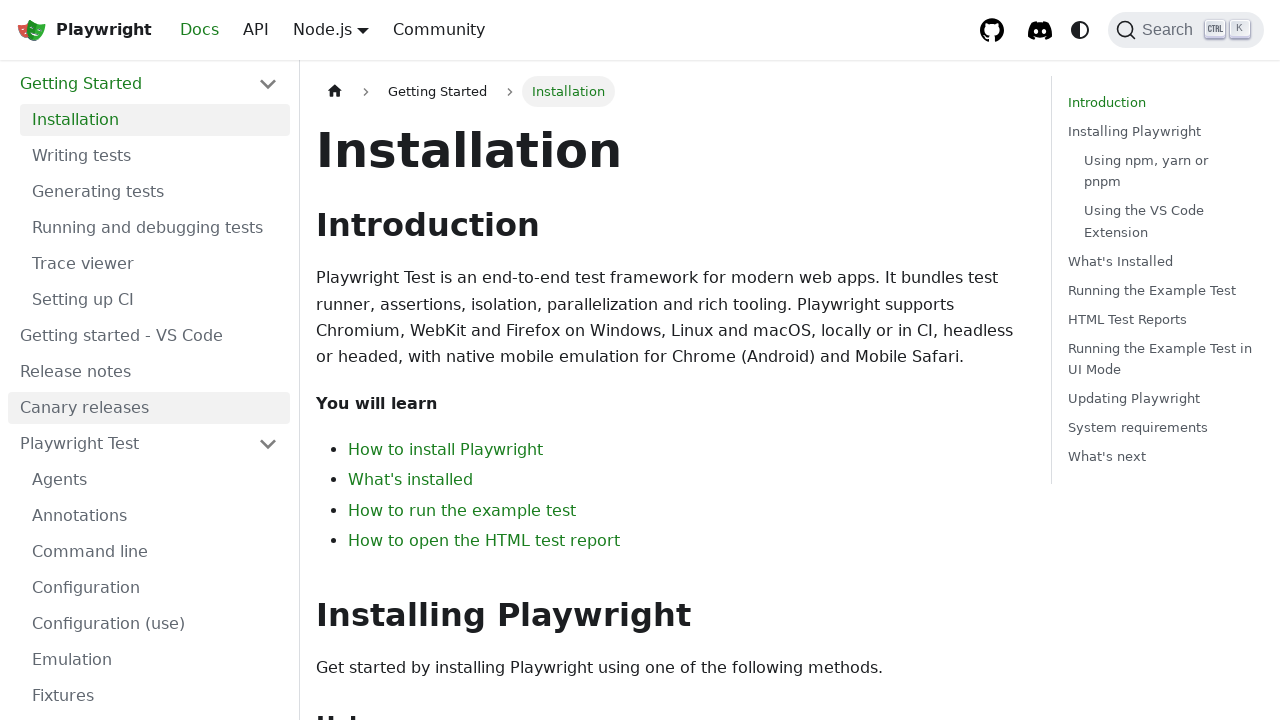